Tests radio button functionality by checking if a male radio button is displayed, enabled, and selected, then clicks it if not already selected.

Starting URL: http://omayo.blogspot.com/

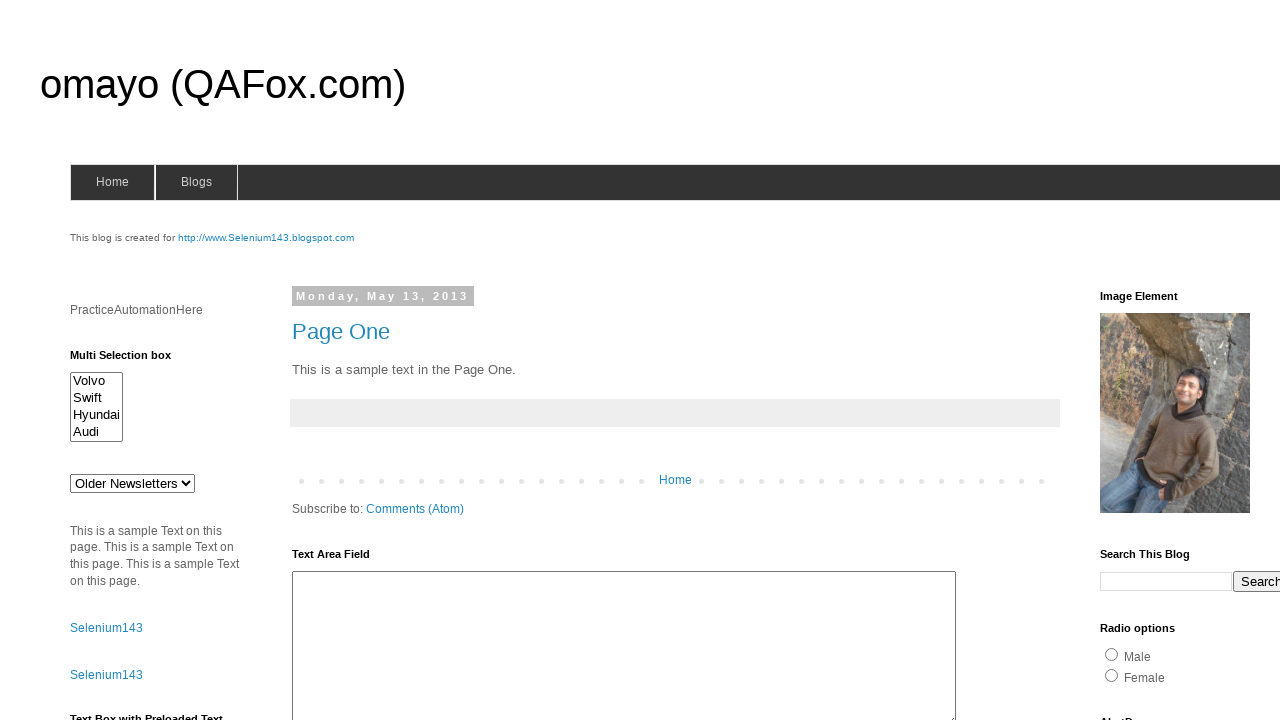

Located male radio button element with id 'radio1'
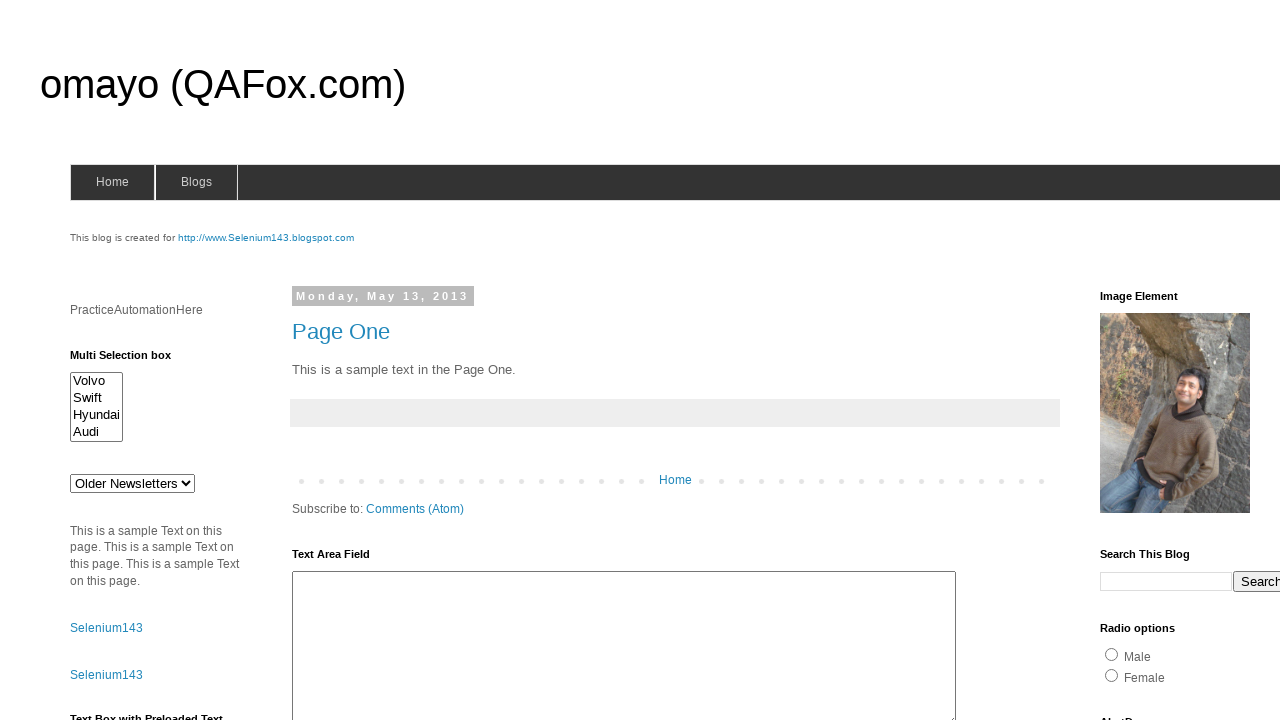

Checked if male radio button is visible: True
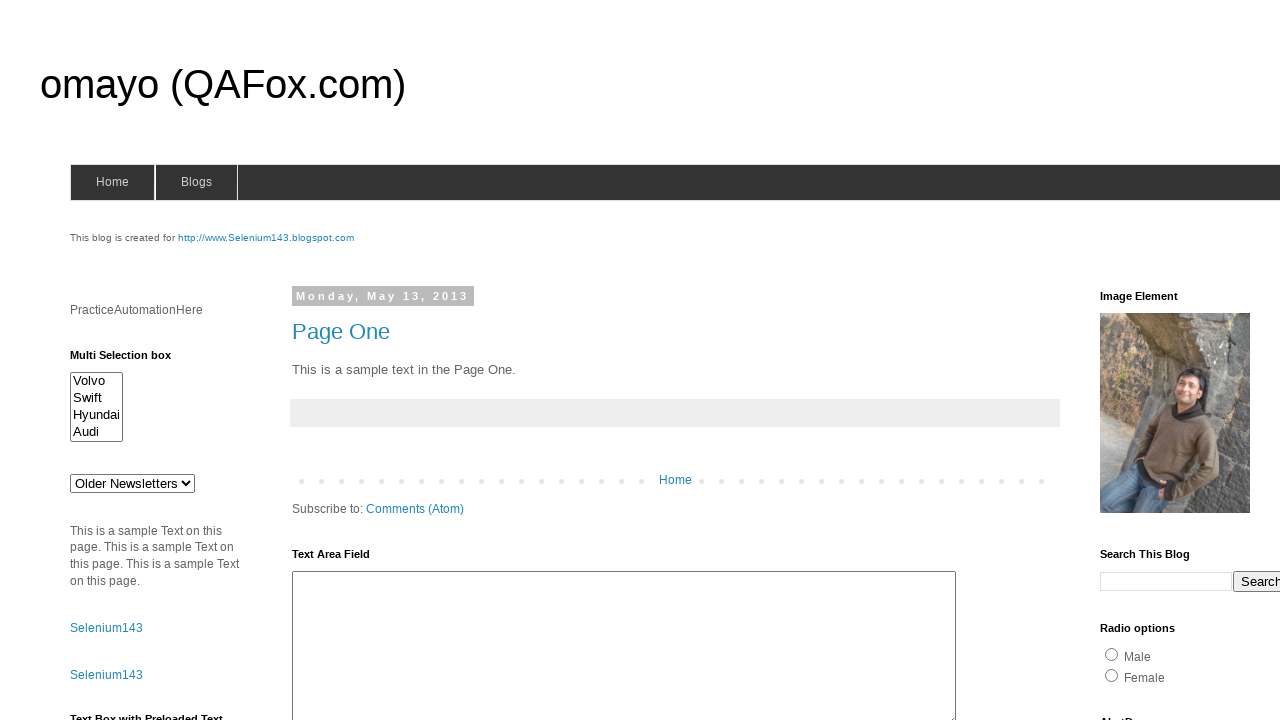

Checked if male radio button is enabled: True
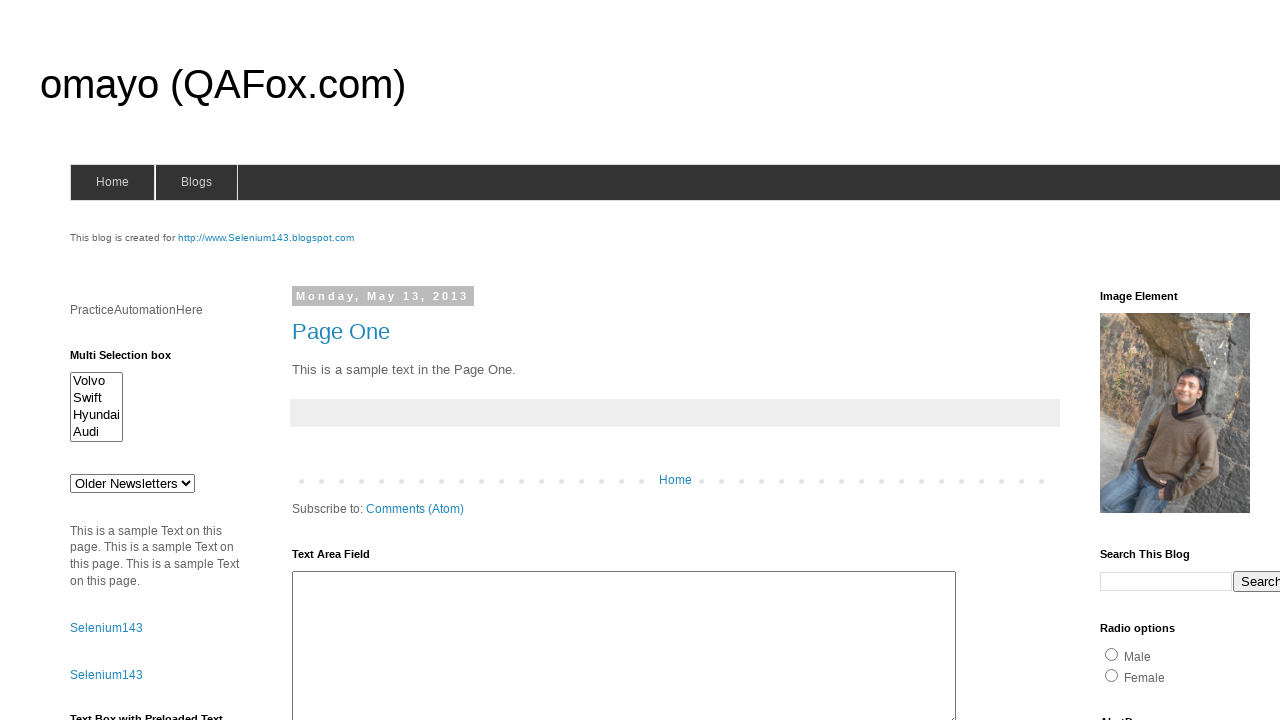

Checked if male radio button is selected: False
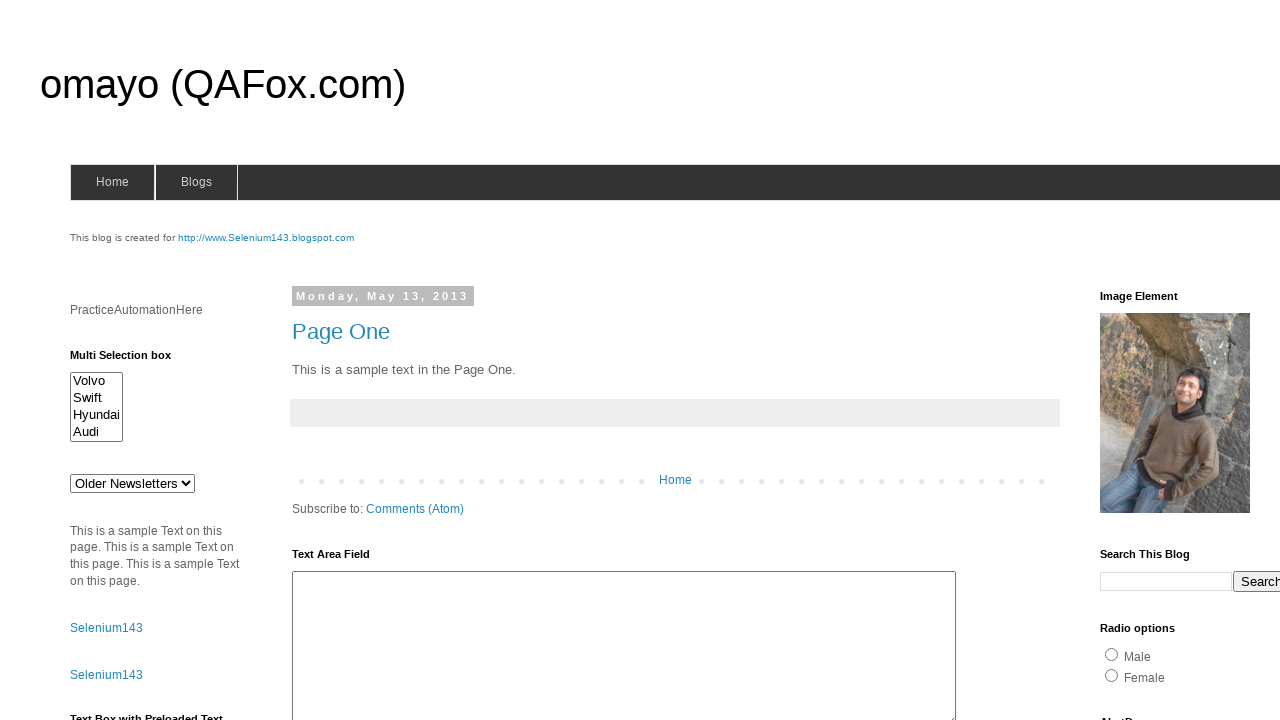

Clicked male radio button to select it at (1112, 654) on #radio1
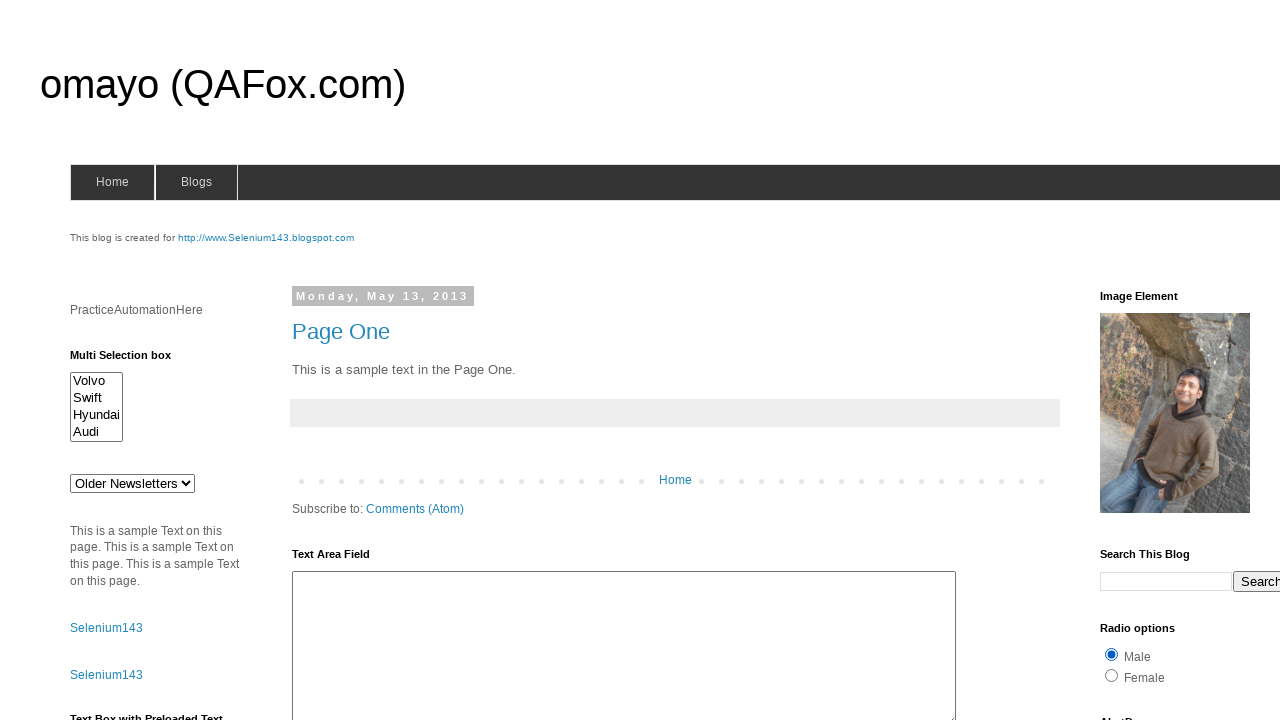

Verified final state of male radio button is selected: True
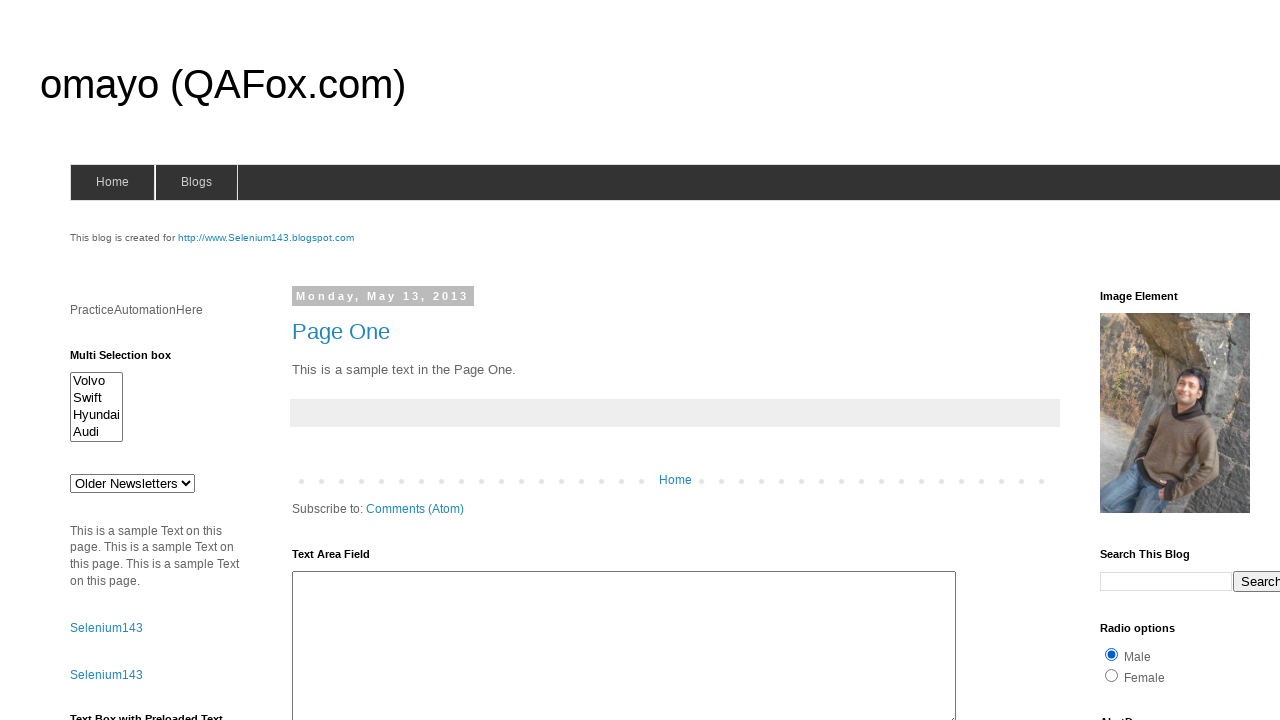

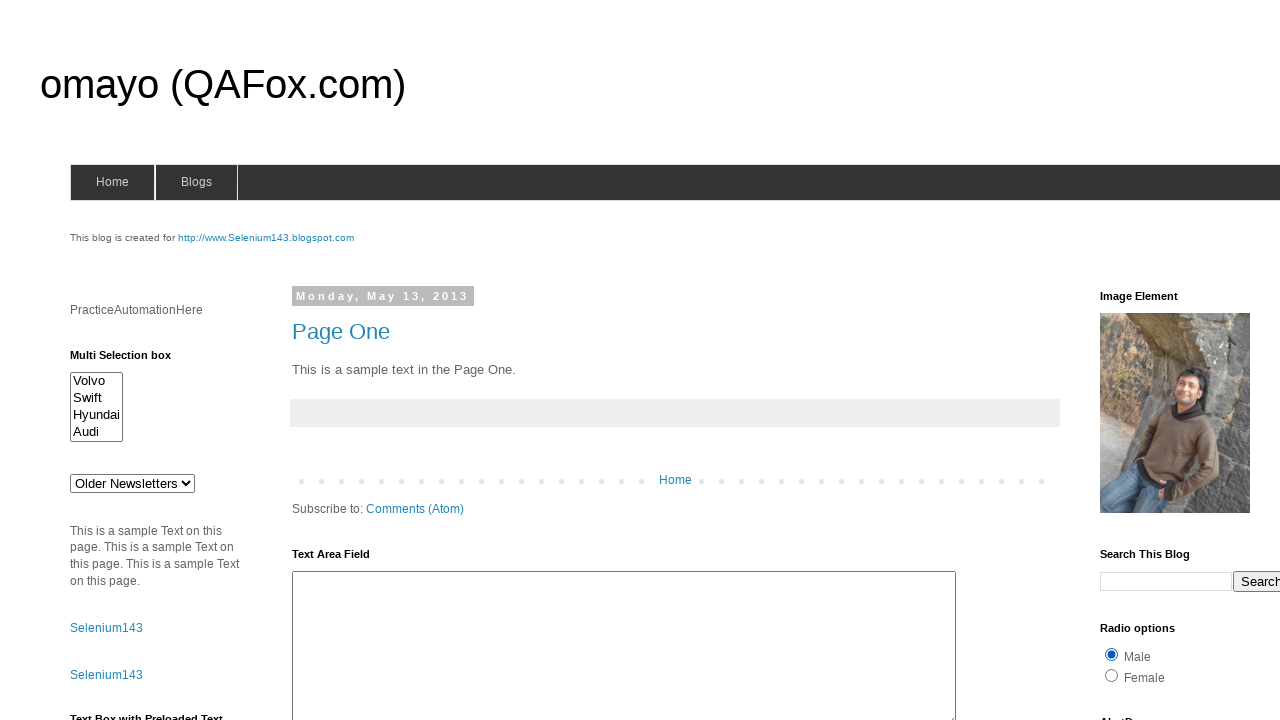